Tests browser navigation by going to the login page, navigating back, then forward again

Starting URL: https://the-internet.herokuapp.com

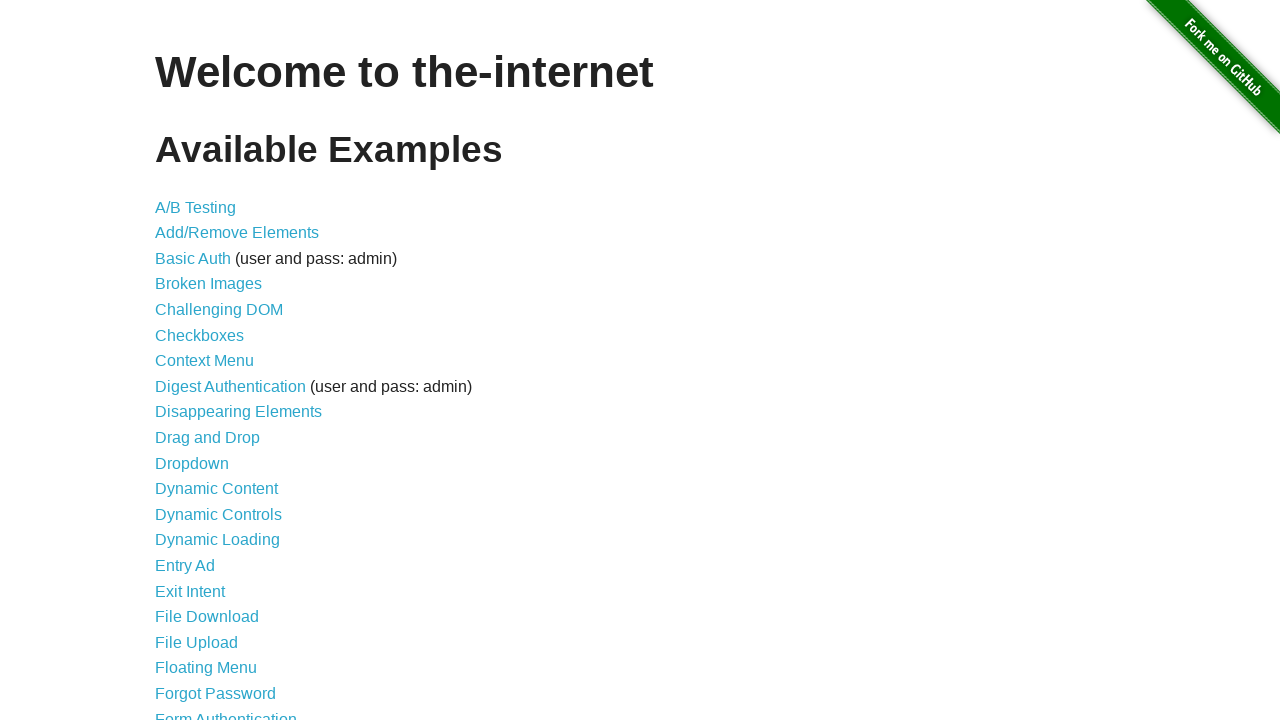

Navigated to login page at https://the-internet.herokuapp.com/login
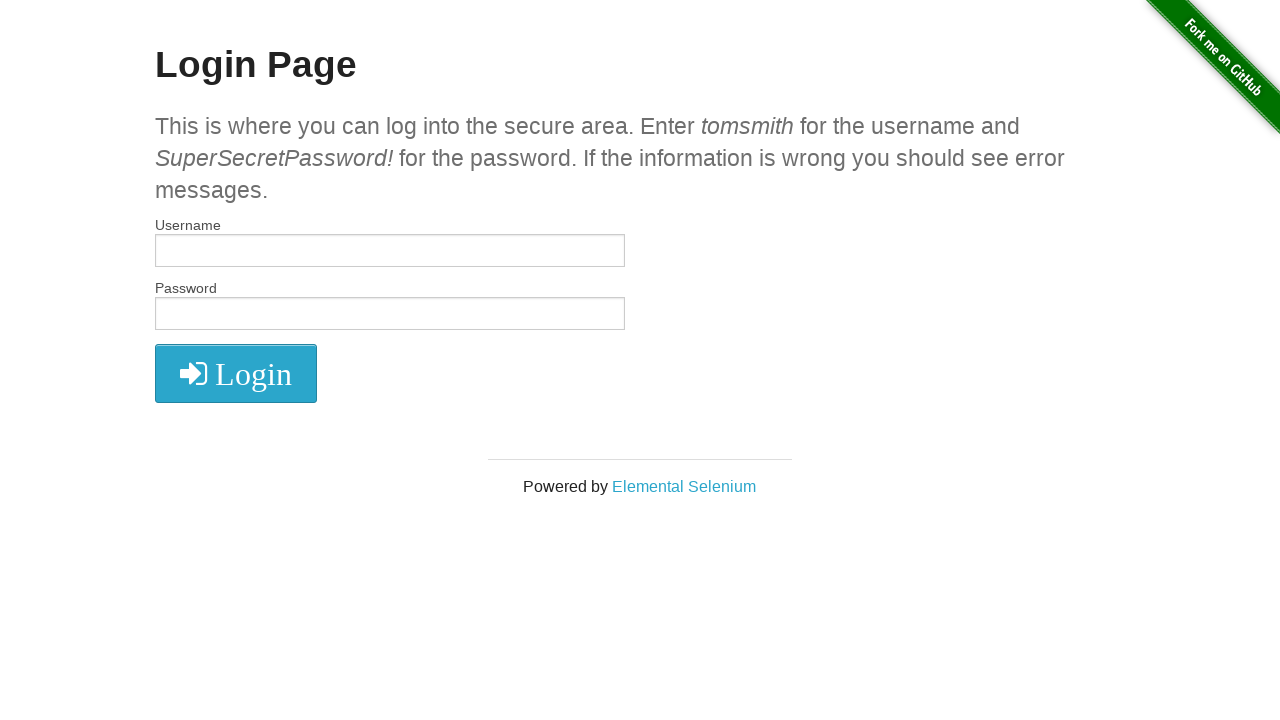

Navigated back to main page using browser back action
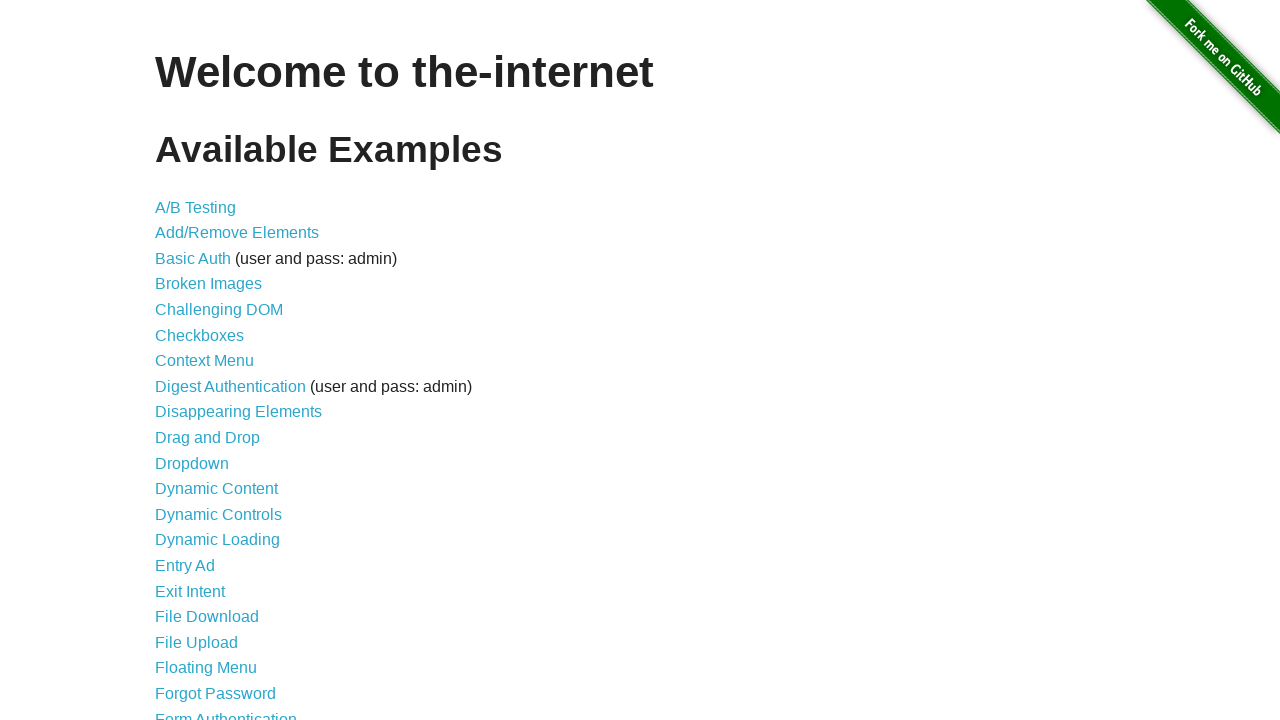

Verified main page loaded by waiting for h1 element
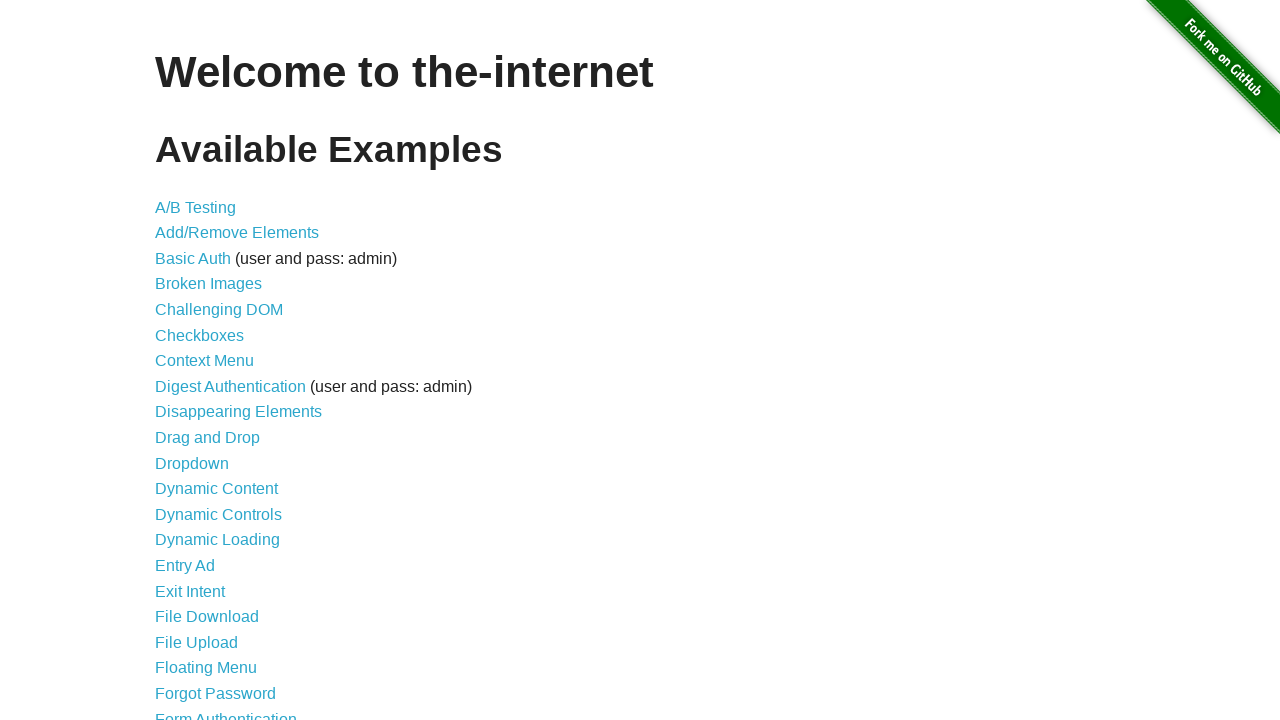

Navigated forward to login page using browser forward action
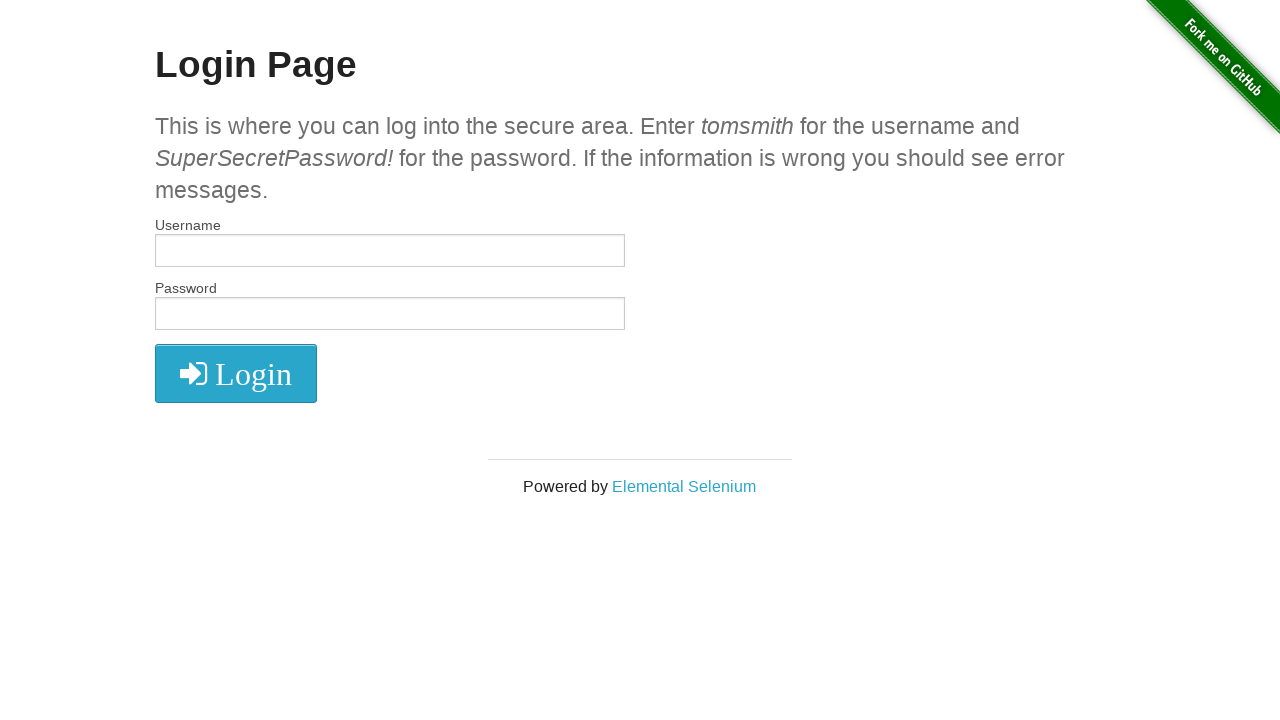

Verified login page loaded by waiting for h2 element
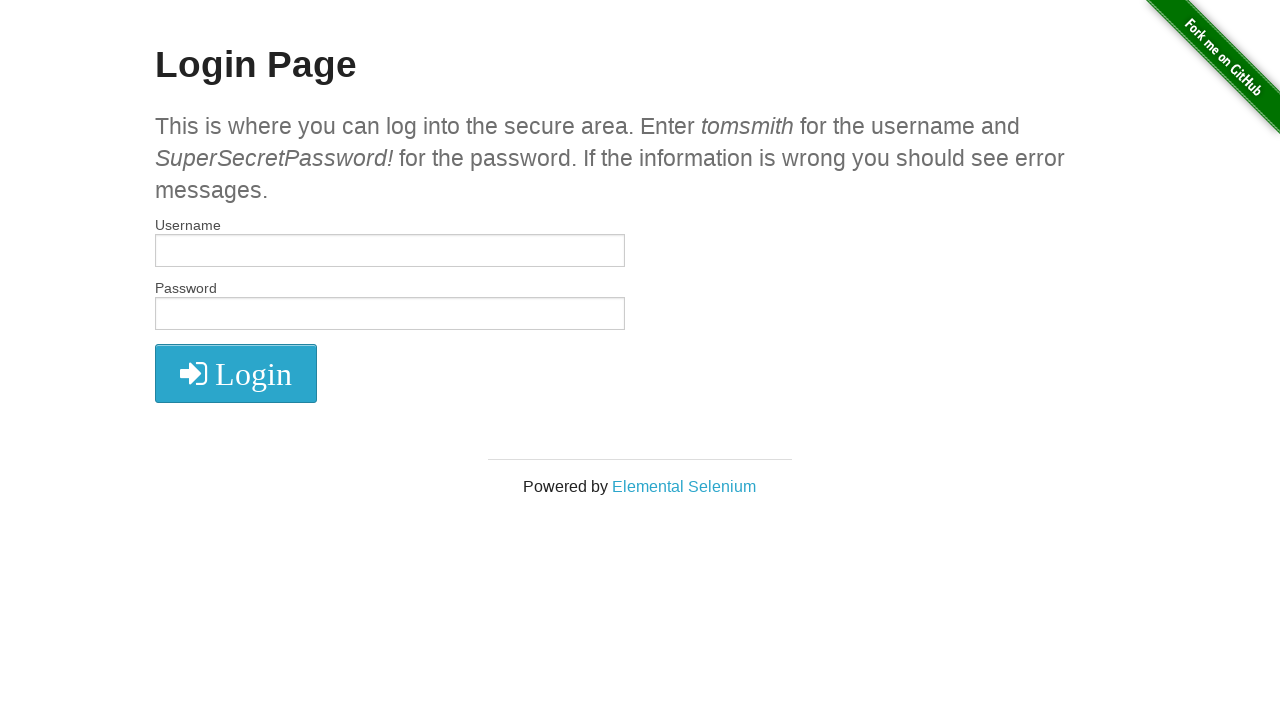

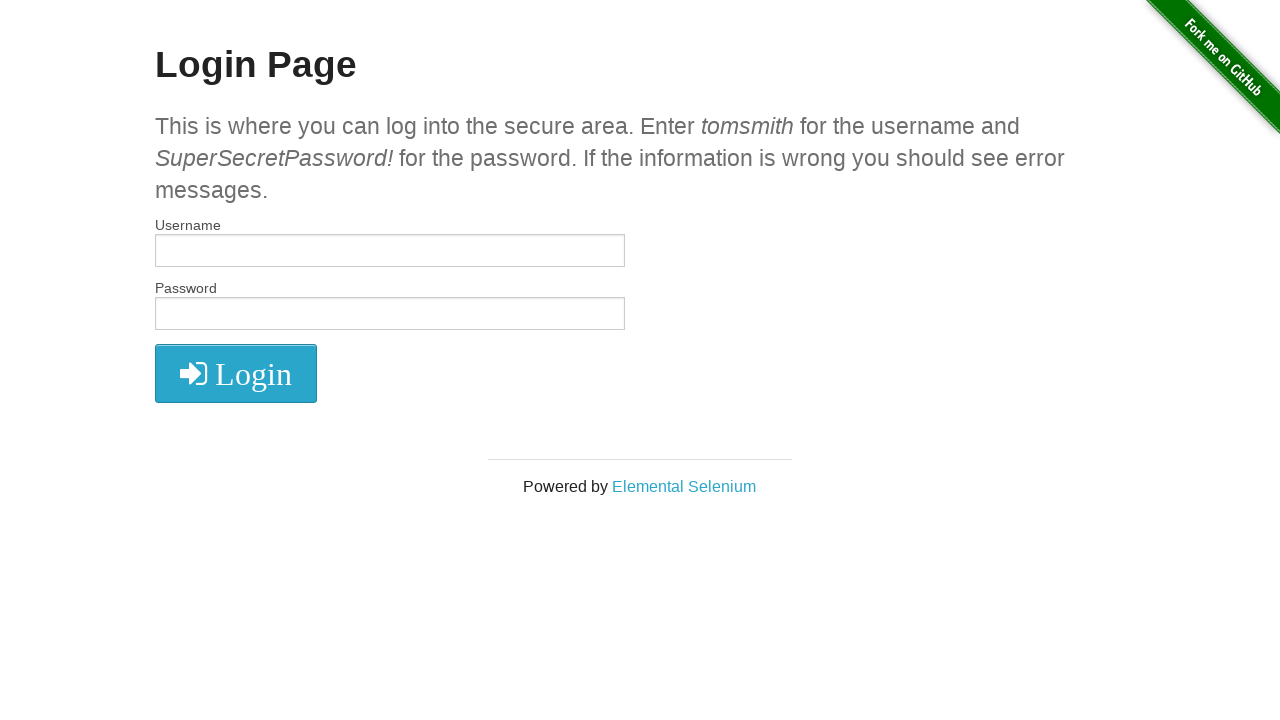